Demonstrates various mouse actions (hover, single click, double click, right click, shift+click) and keyboard actions on a menu element

Starting URL: https://demo.automationtesting.in/Selectable.html

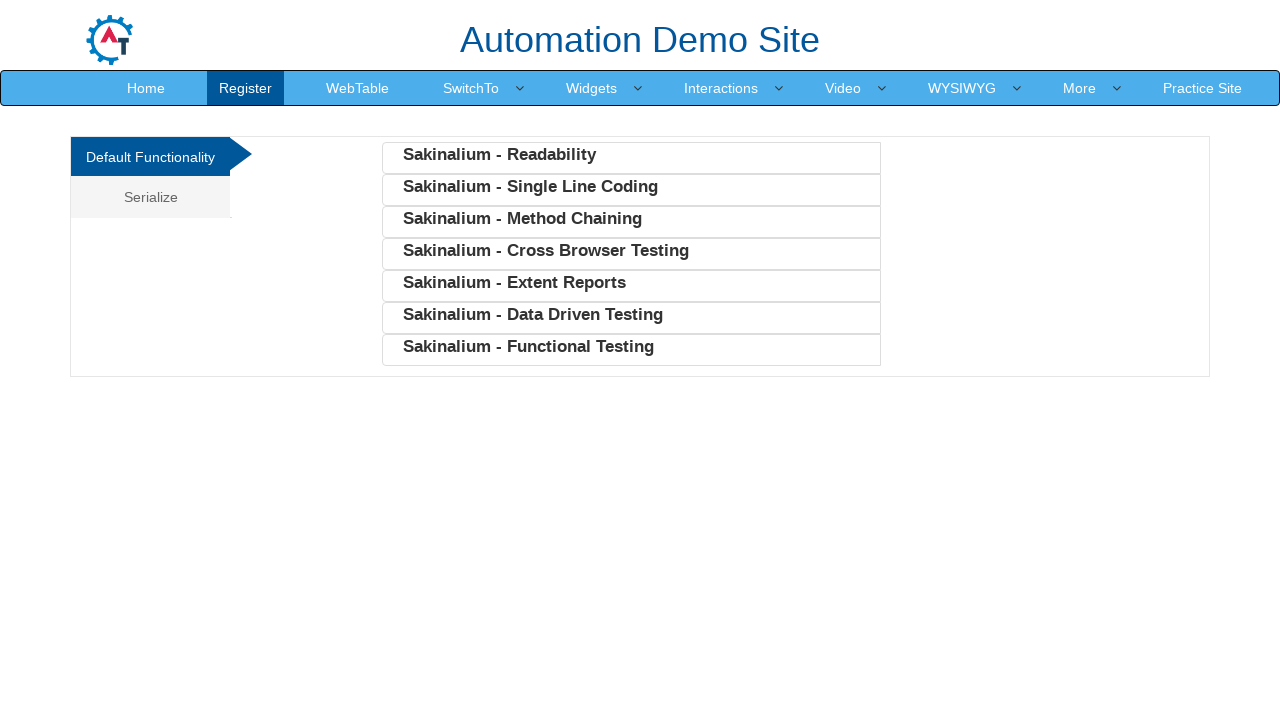

Hovered over SwitchTo link
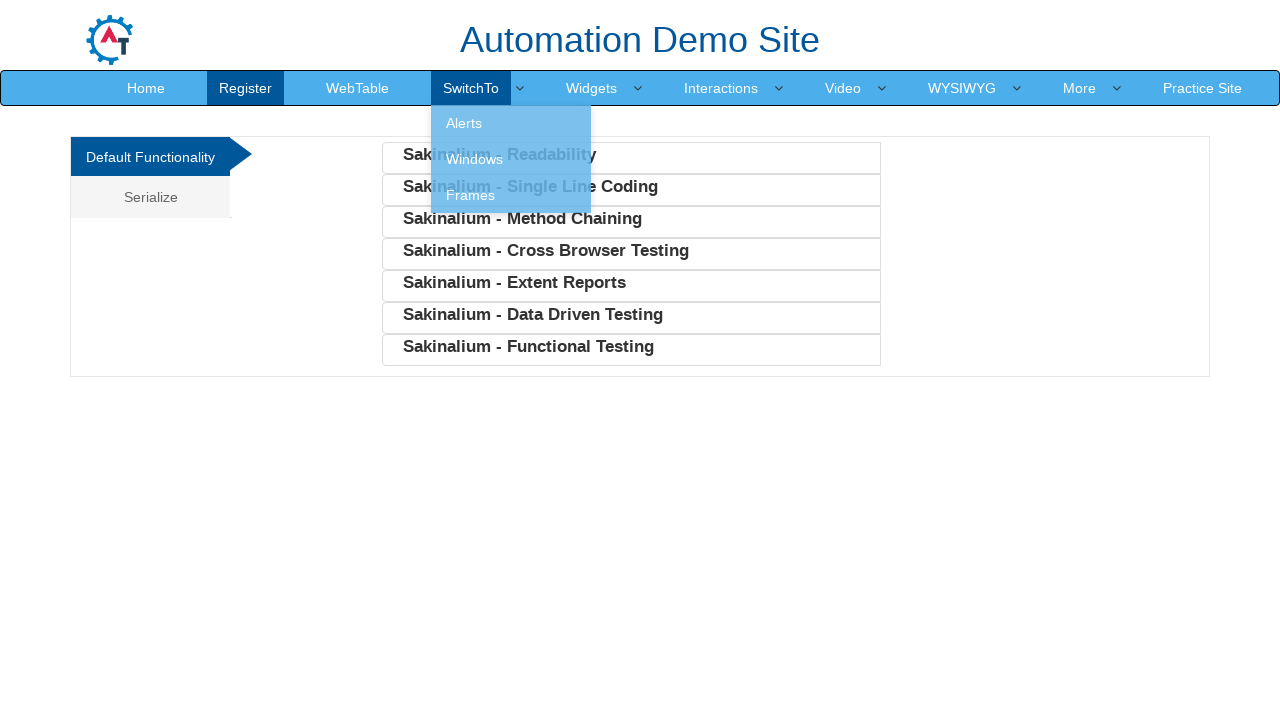

Single clicked on SwitchTo link
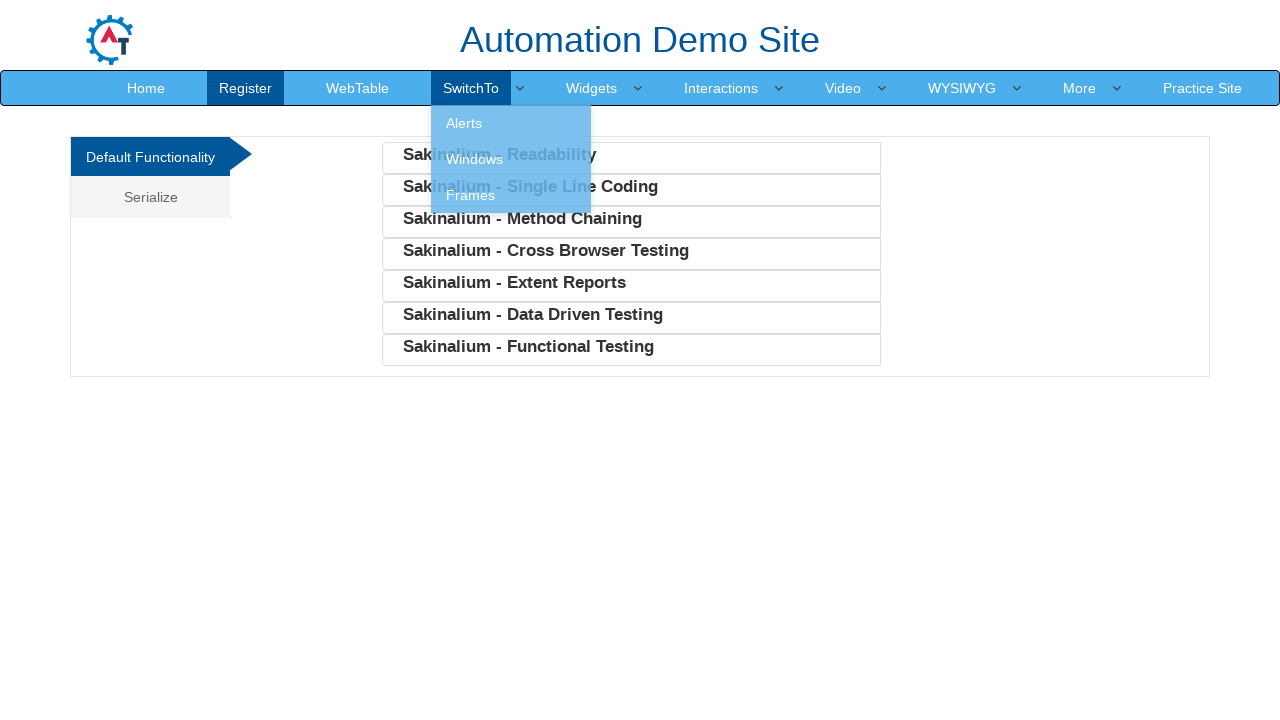

Double clicked on SwitchTo link
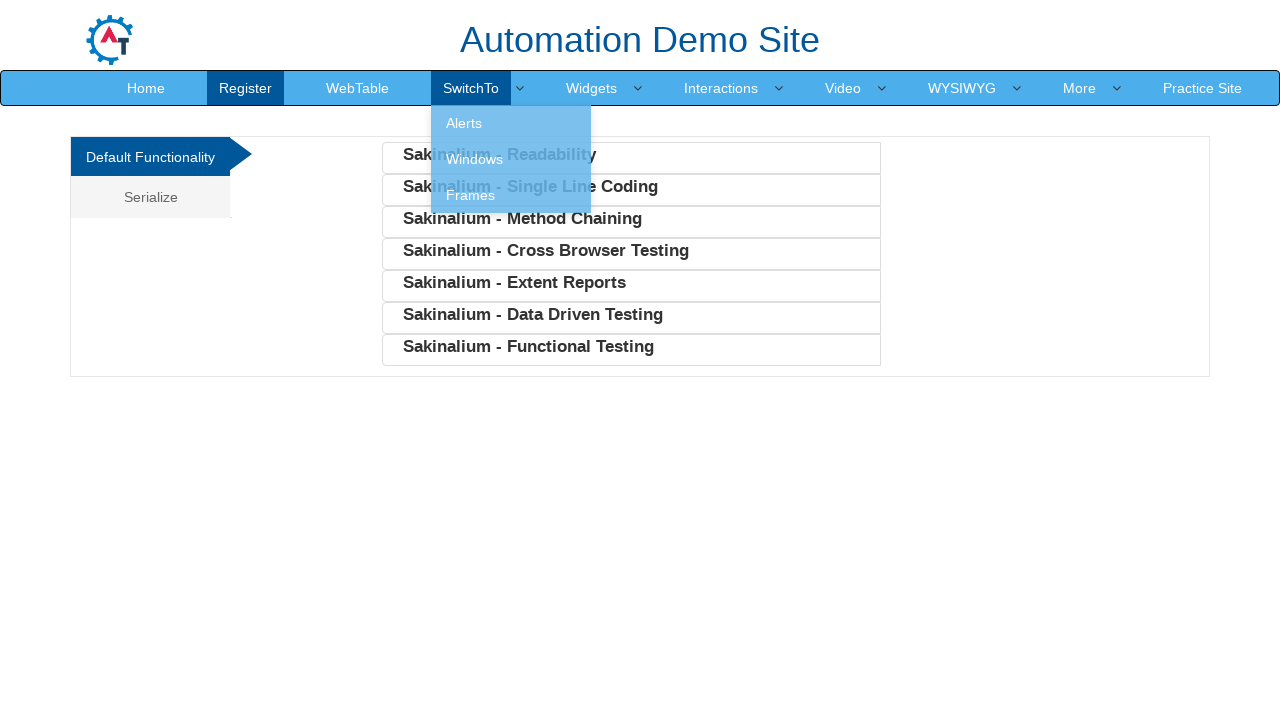

Right clicked on SwitchTo link
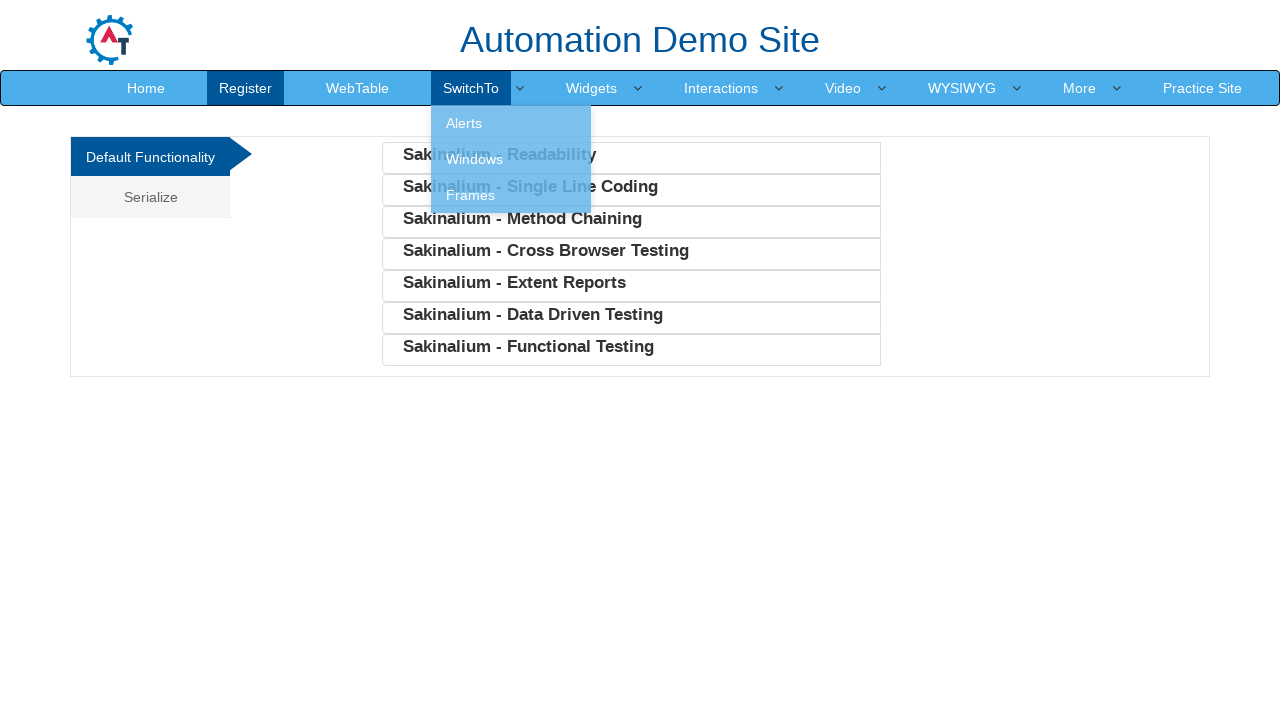

Shift+clicked on SwitchTo link
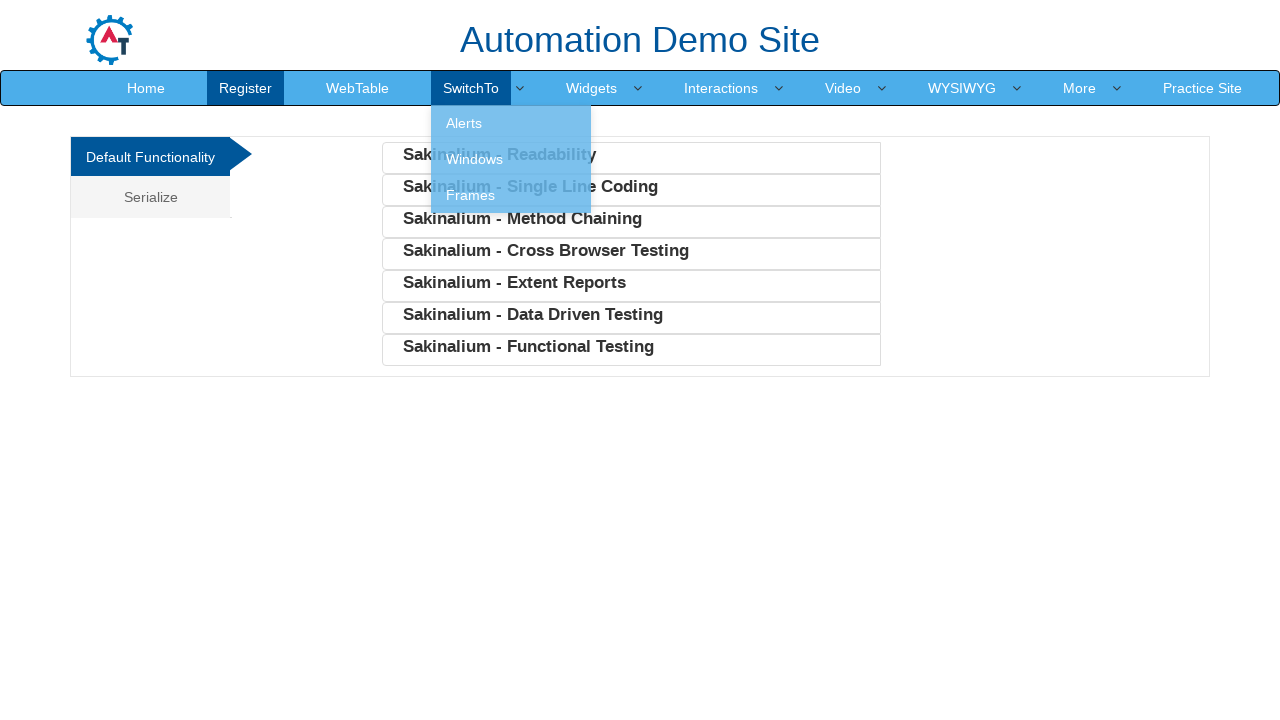

Pressed 'A' key on SwitchTo link
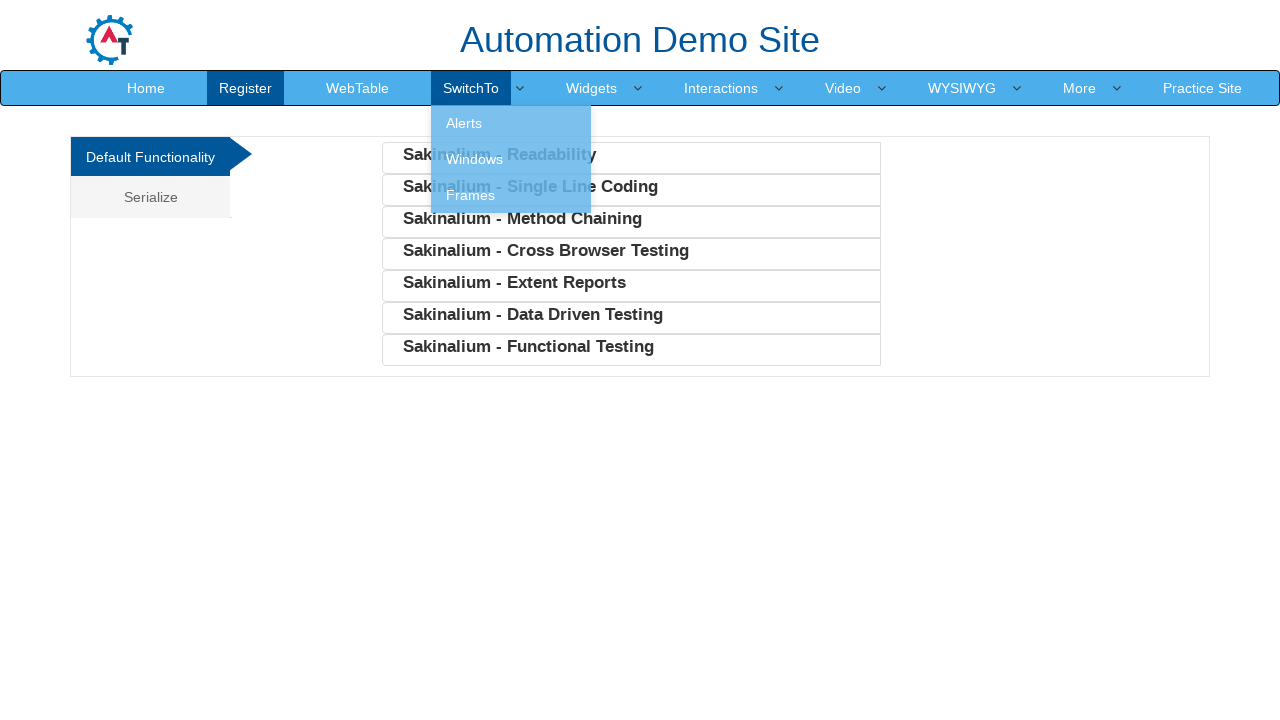

Pressed '$' key on SwitchTo link
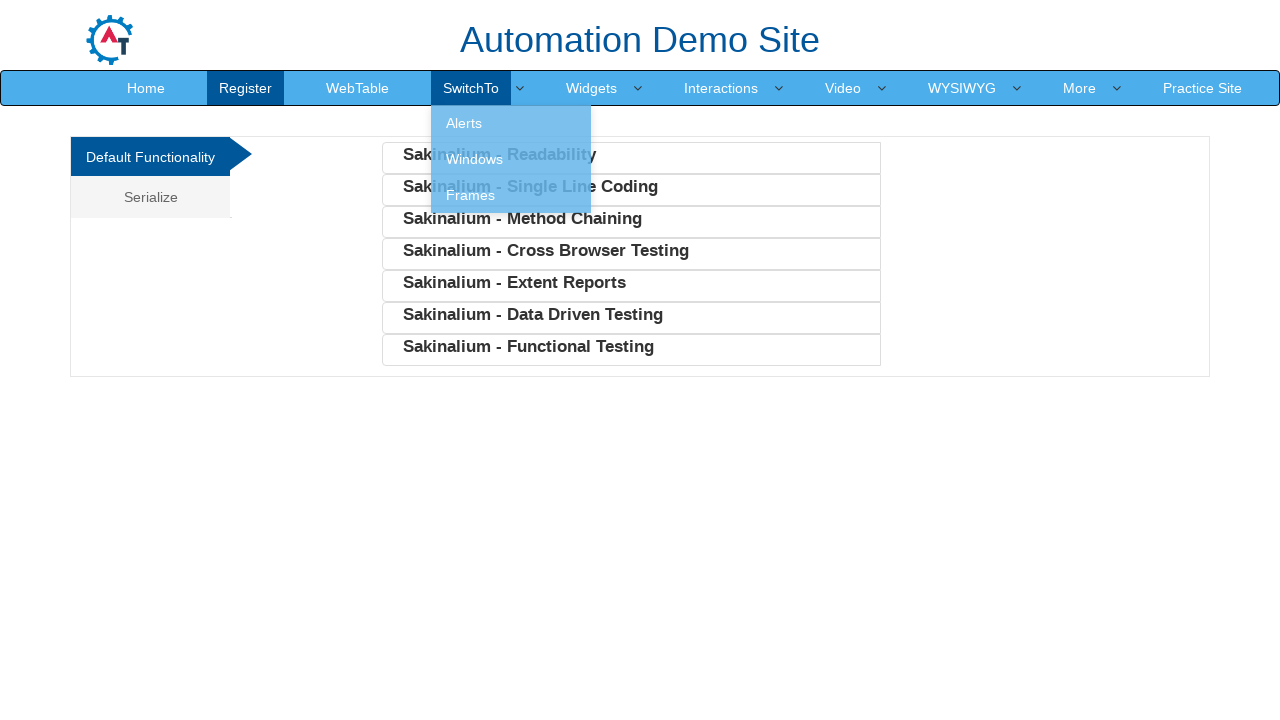

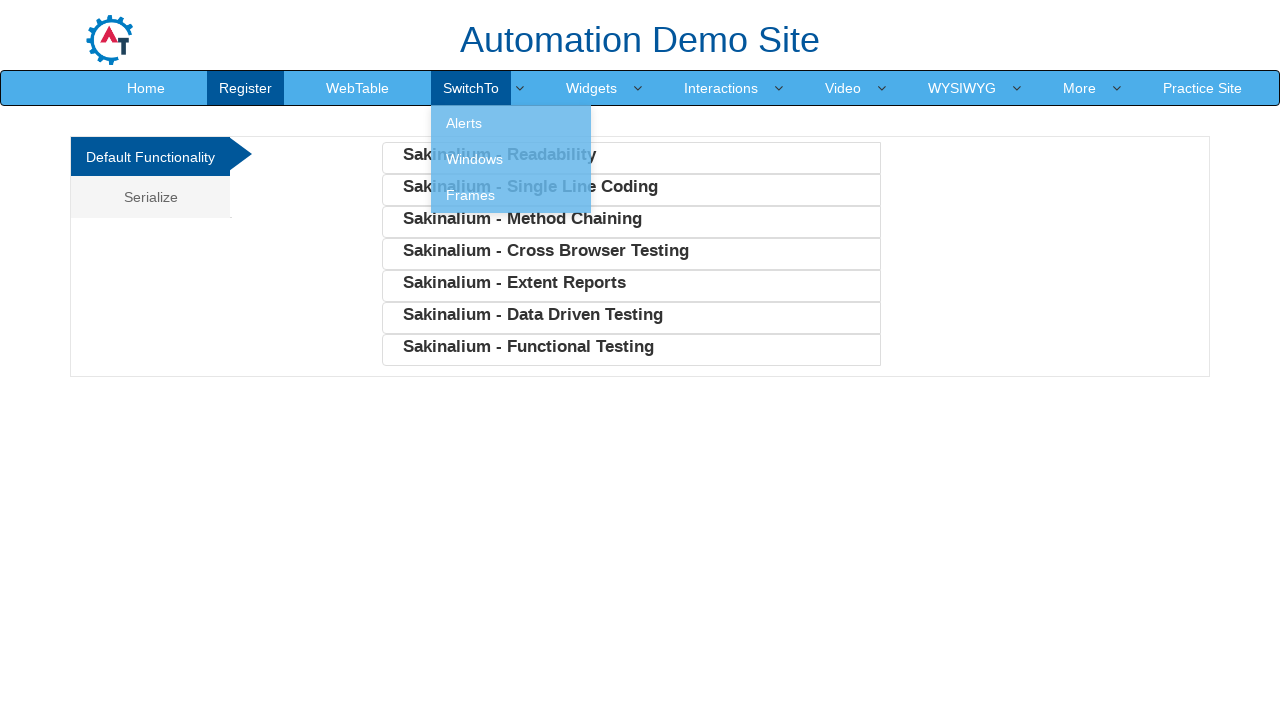